Navigates to the Brazilian COVID-19 health data portal and clicks a button on the homepage

Starting URL: https://covid.saude.gov.br/

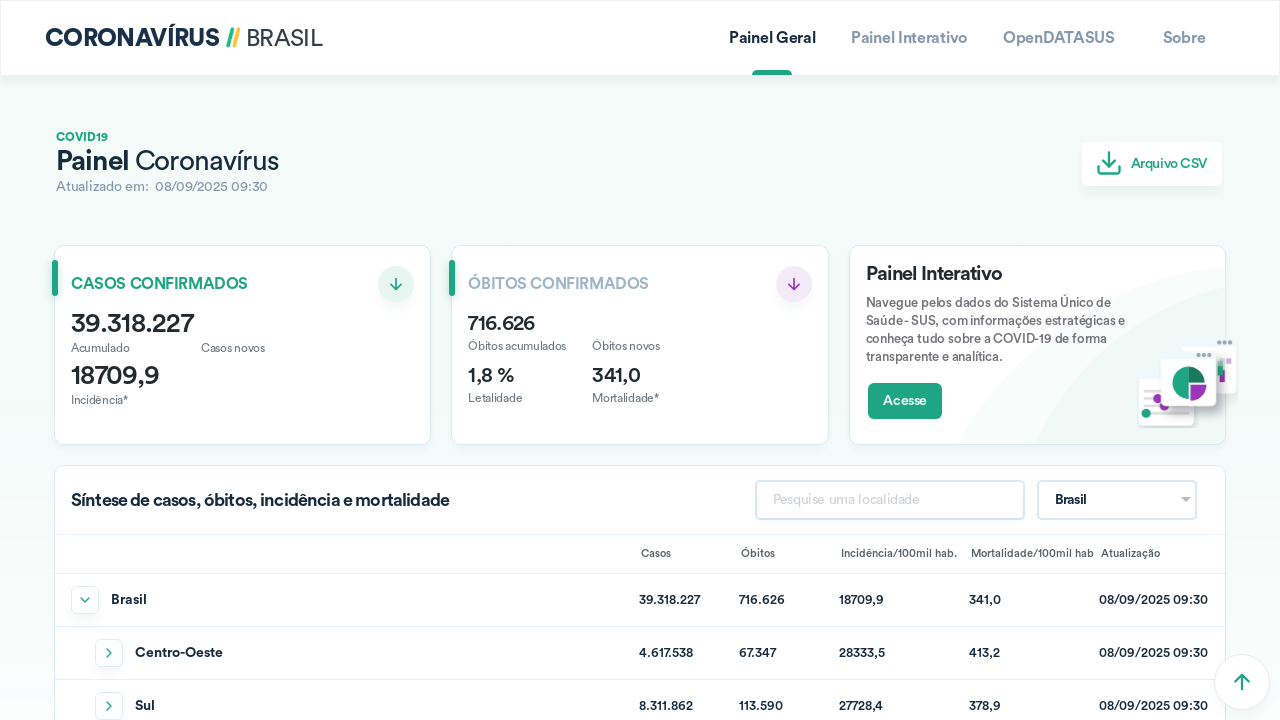

Clicked button on COVID-19 health data portal homepage at (1152, 164) on xpath=/html/body/app-root/ion-app/ion-router-outlet/app-home/ion-content/div[1]/
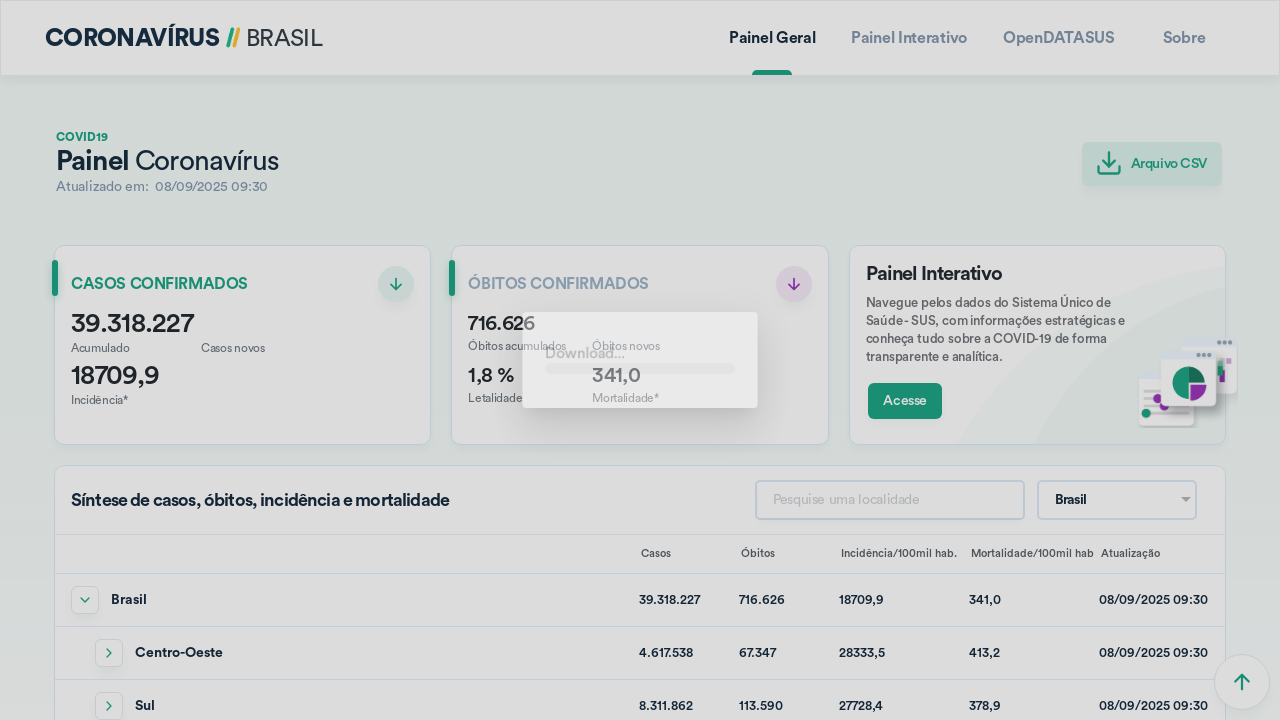

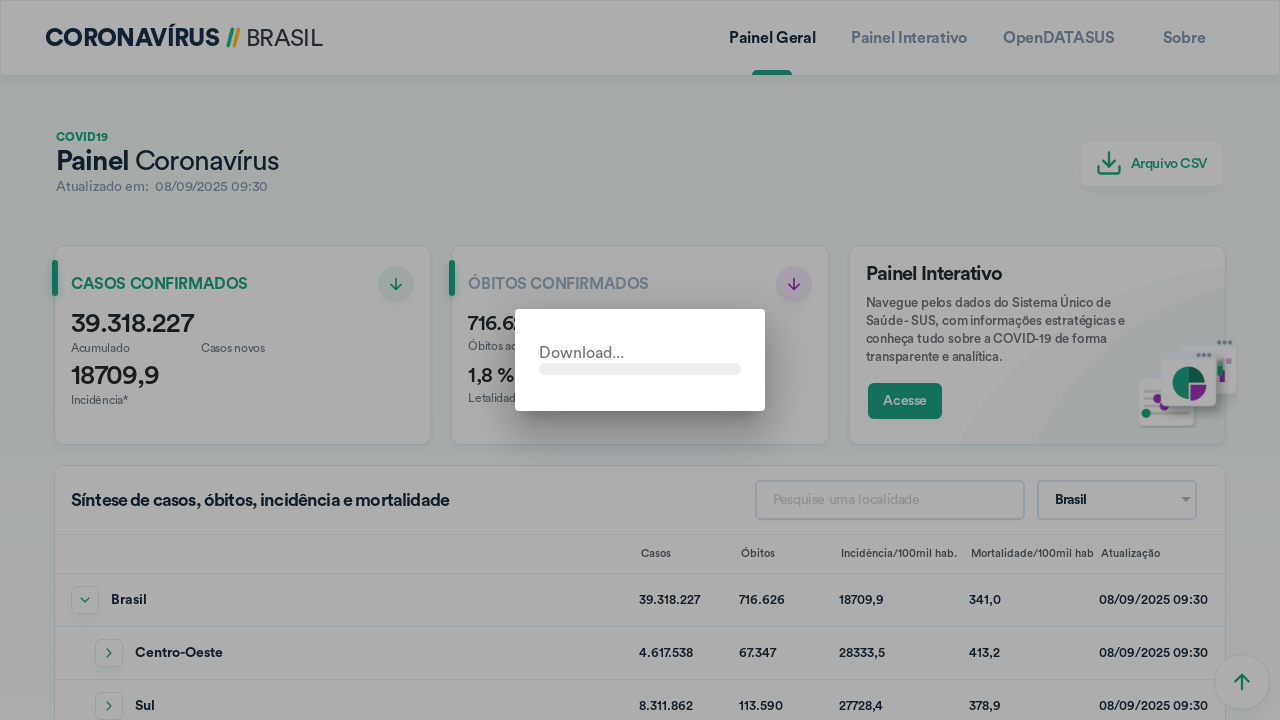